Tests JavaScript confirmation alert handling by clicking a button to trigger a confirmation dialog, accepting it, and verifying the result text on the page.

Starting URL: http://the-internet.herokuapp.com/javascript_alerts

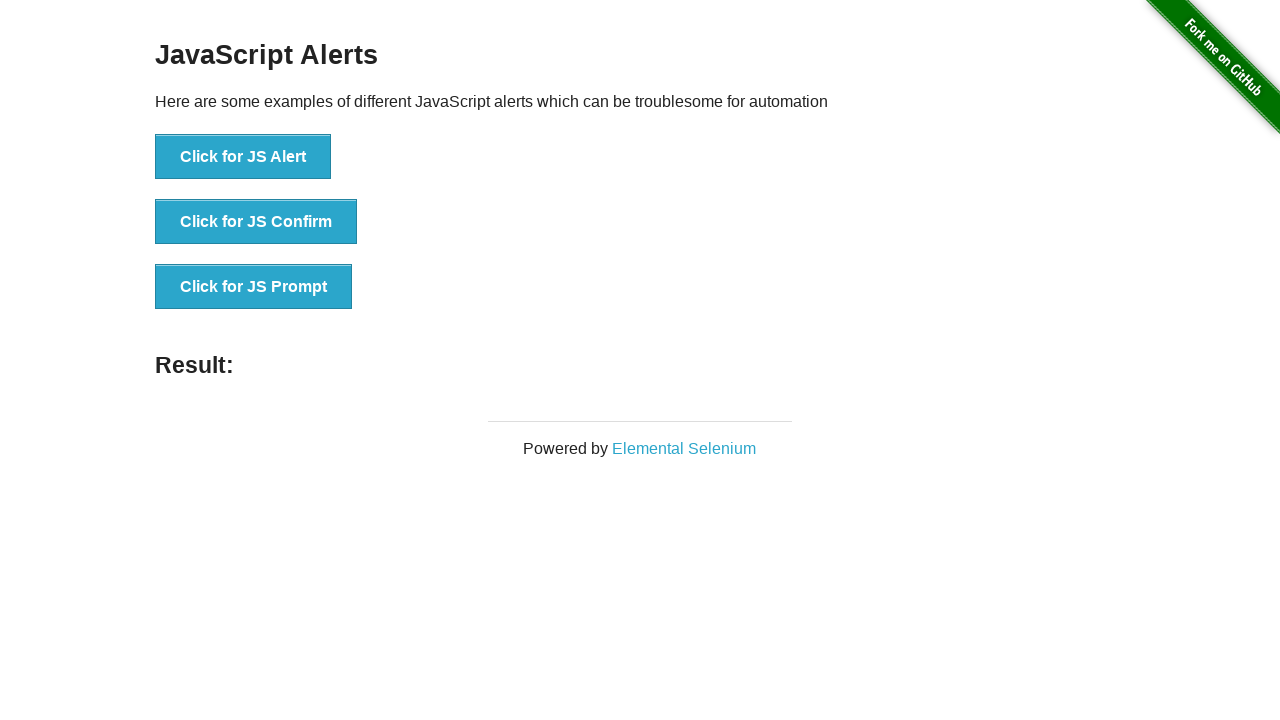

Clicked the second button to trigger JavaScript confirmation alert at (256, 222) on .example li:nth-child(2) button
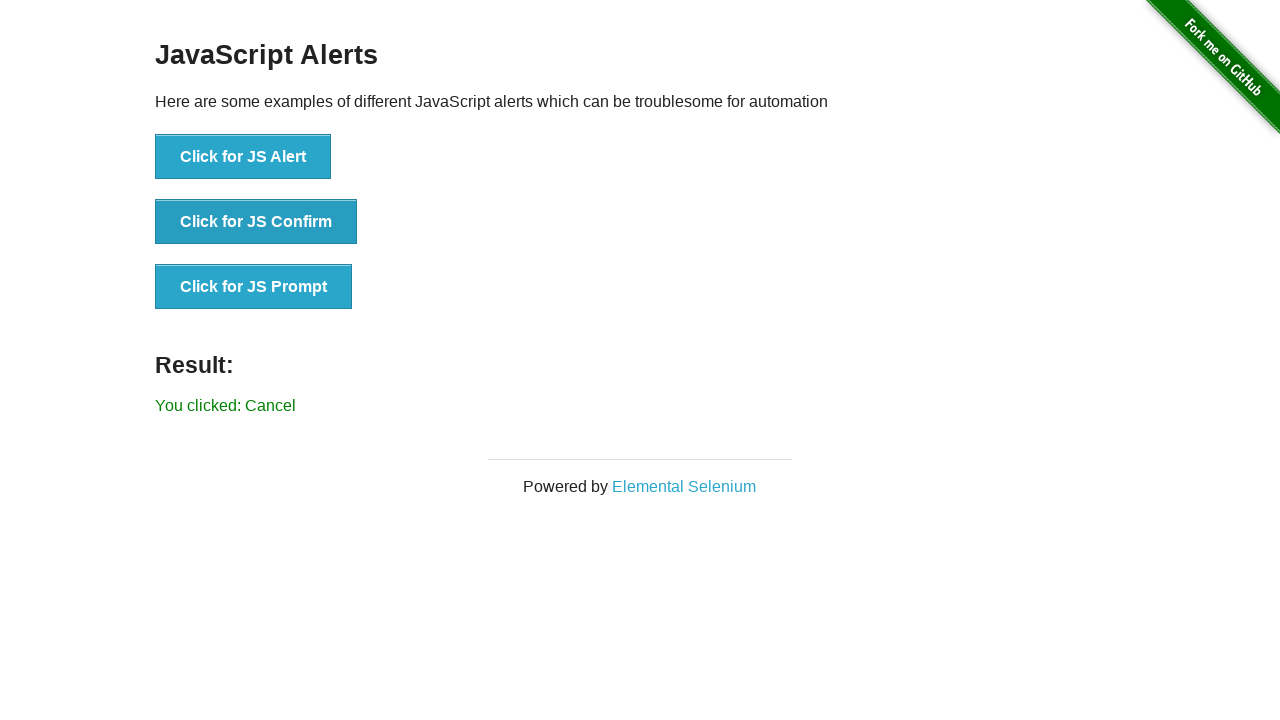

Set up dialog handler to accept confirmation dialogs
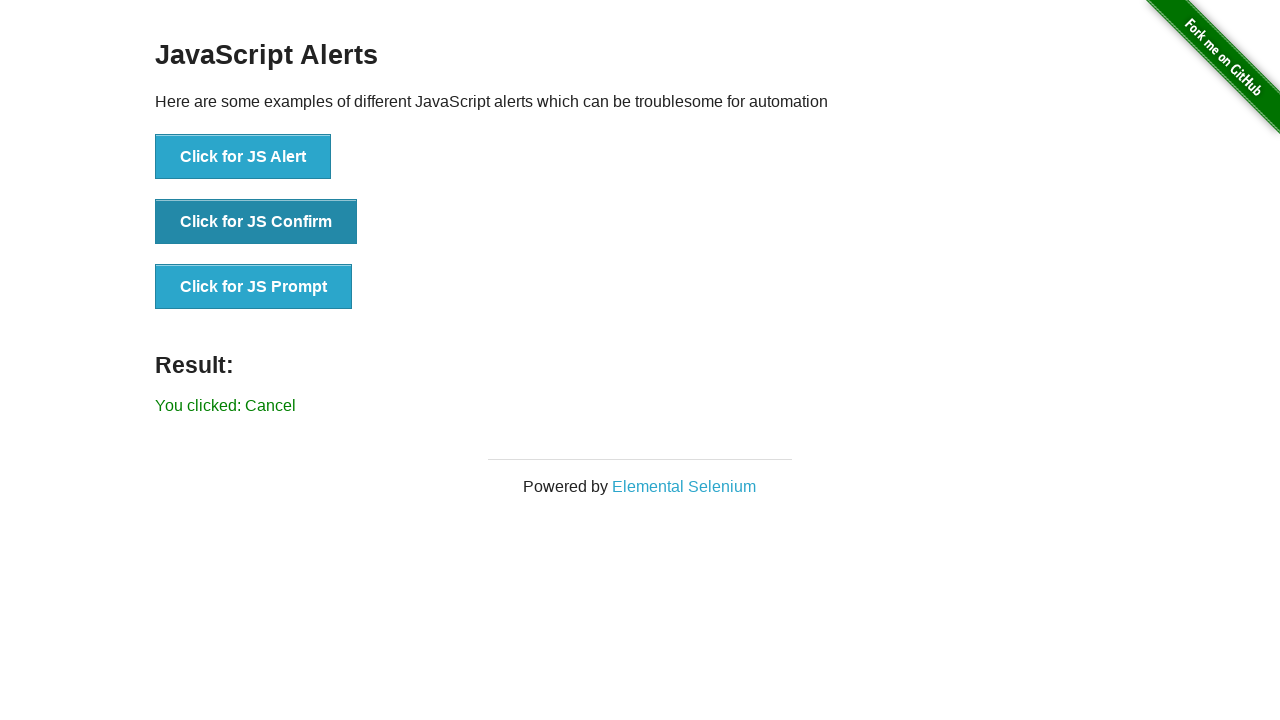

Clicked the second button again to trigger the confirmation dialog with handler active at (256, 222) on .example li:nth-child(2) button
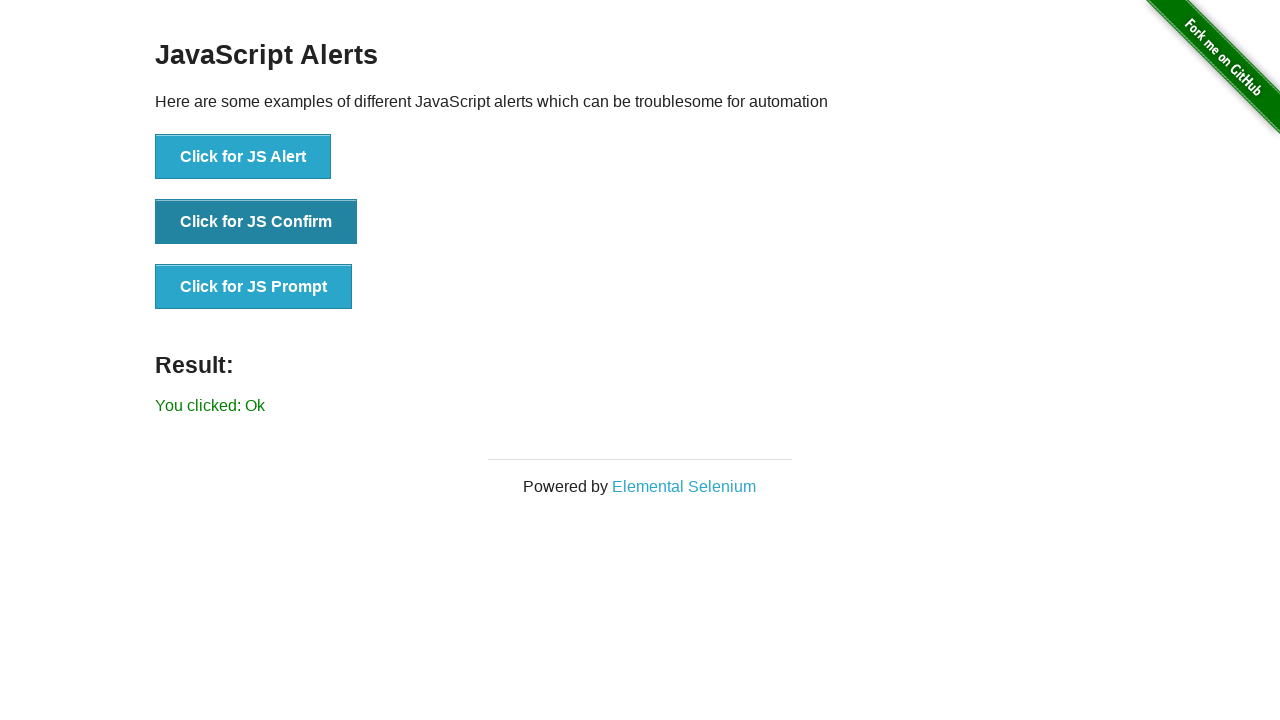

Retrieved result text from page
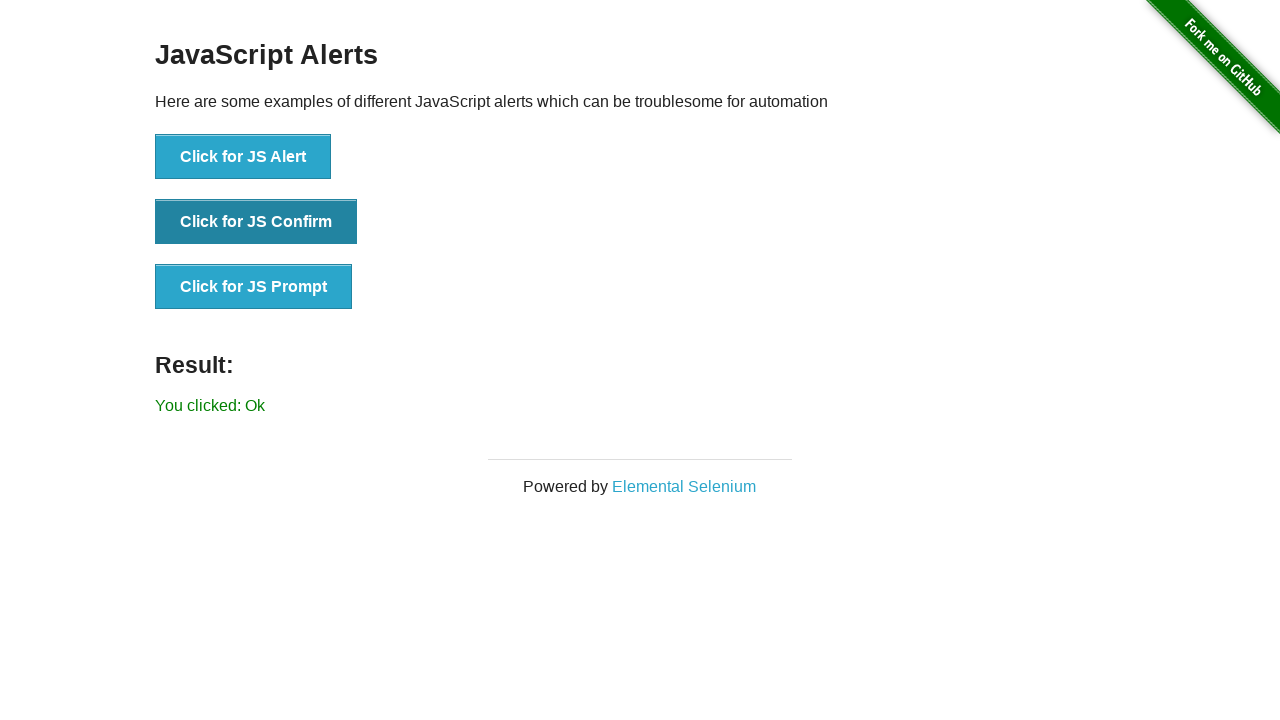

Verified result text matches expected value 'You clicked: Ok'
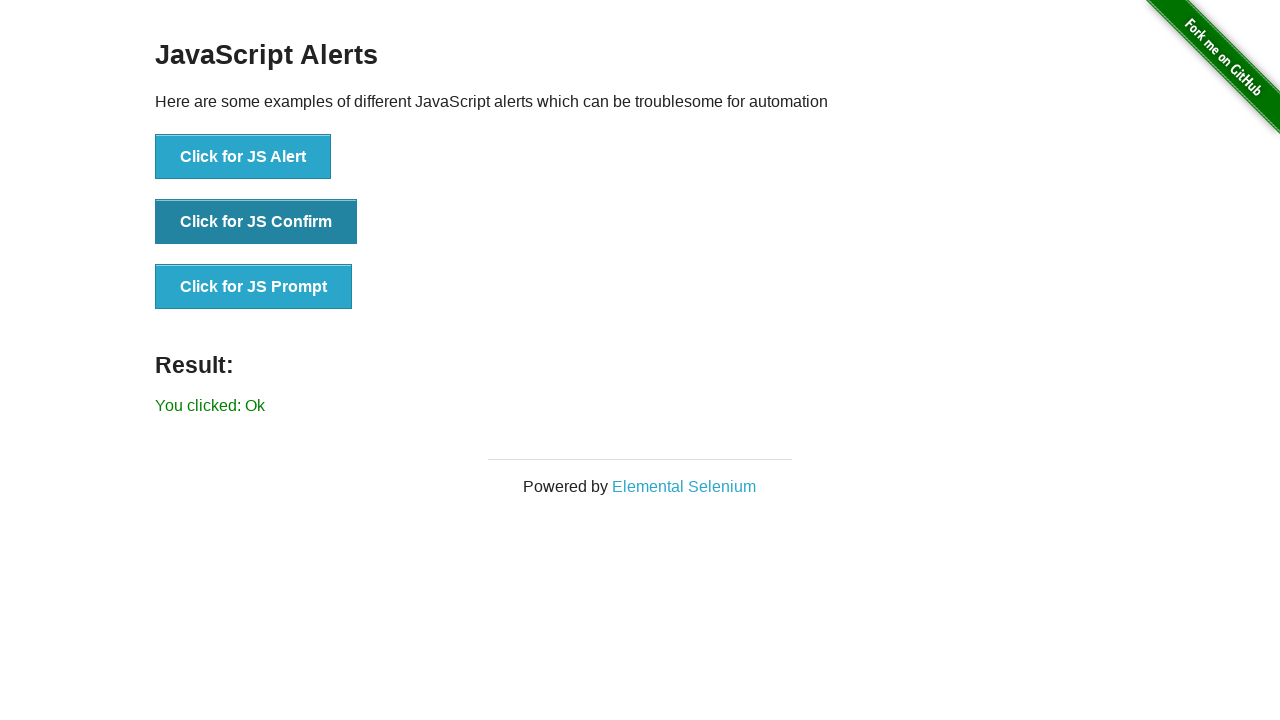

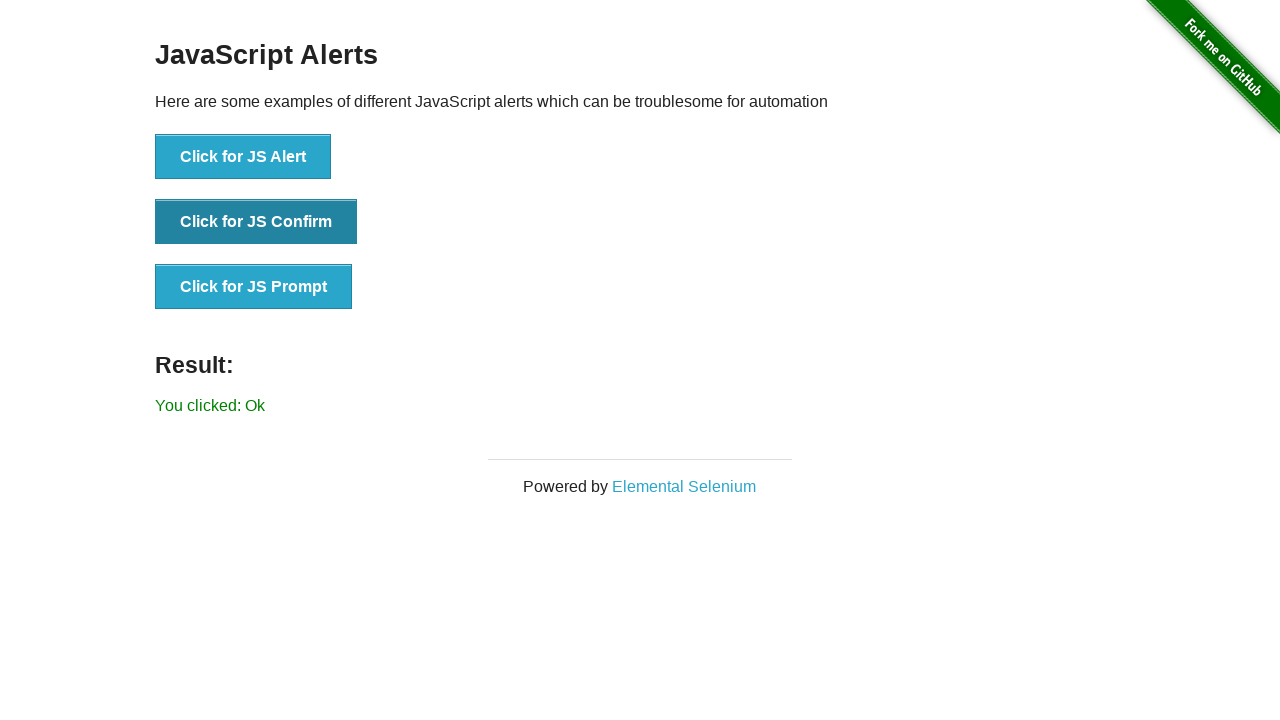